Tests the Dr. Scratch project analyzer by entering a Scratch project URL and waiting for the analysis score to be displayed

Starting URL: http://www.drscratch.org

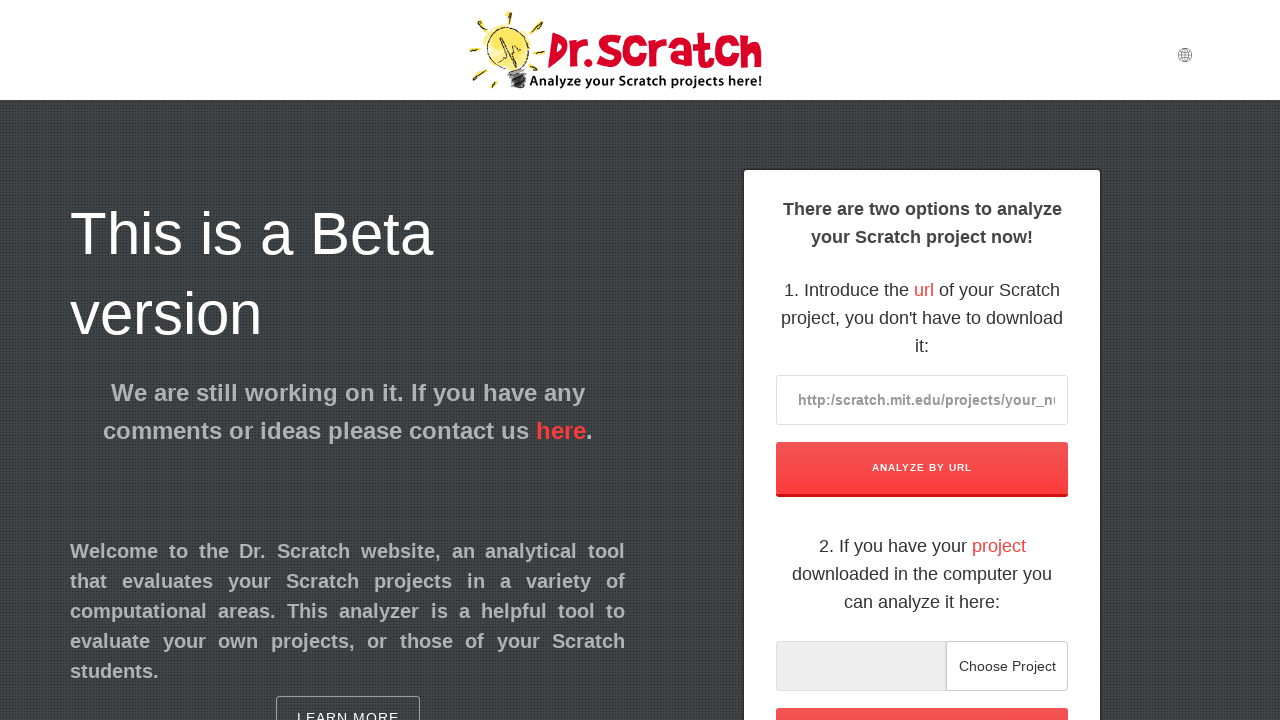

Filled project URL field with Scratch project URL on #cf-name
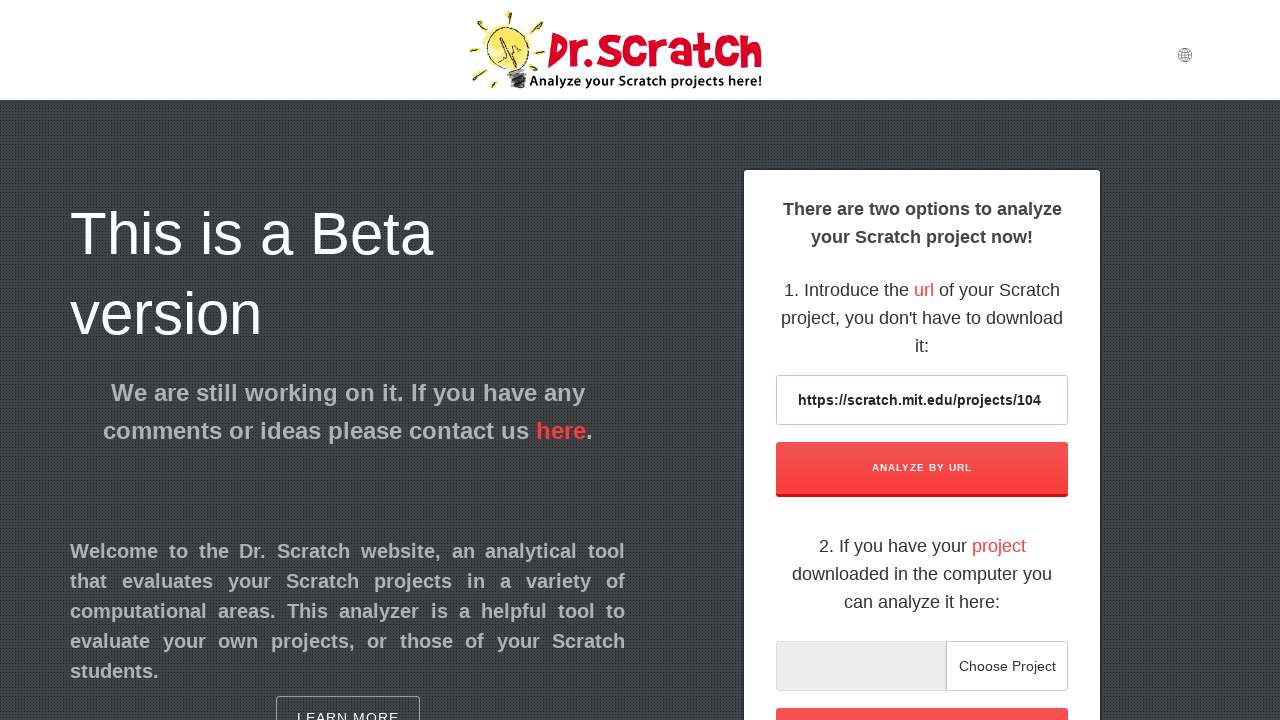

Clicked Analyze button to start project analysis at (922, 468) on #url
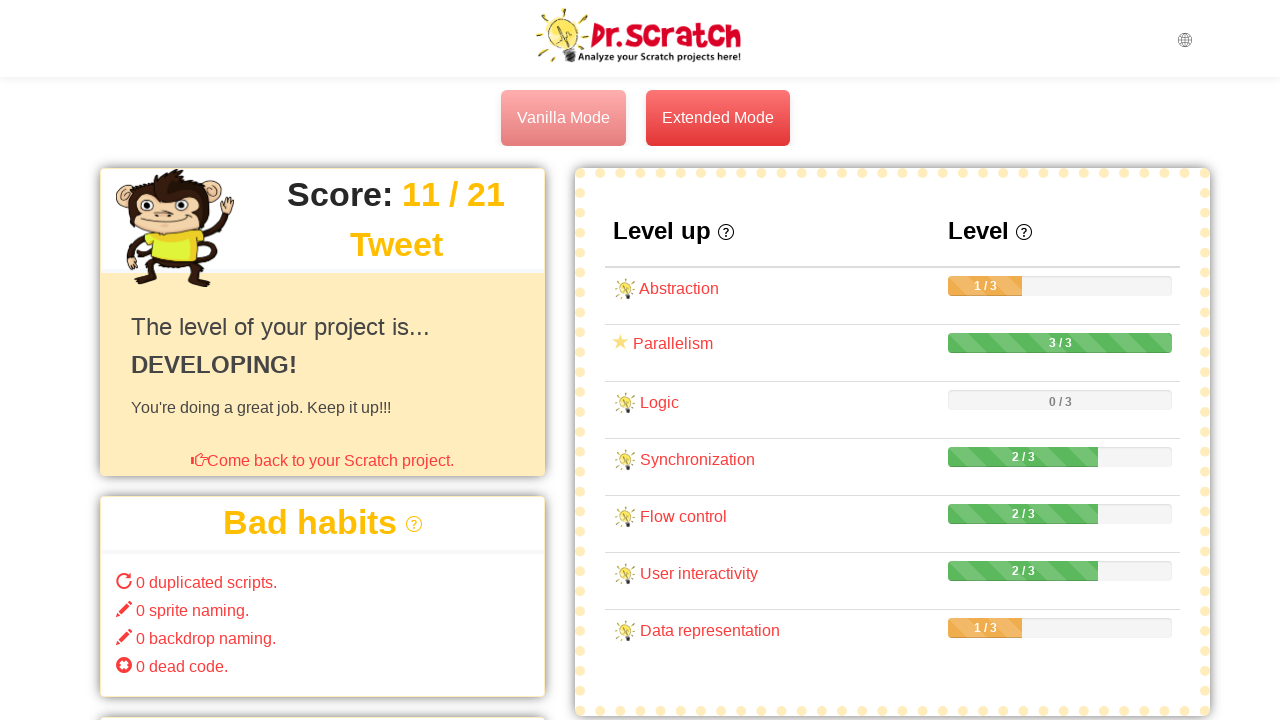

Analysis score displayed on the page
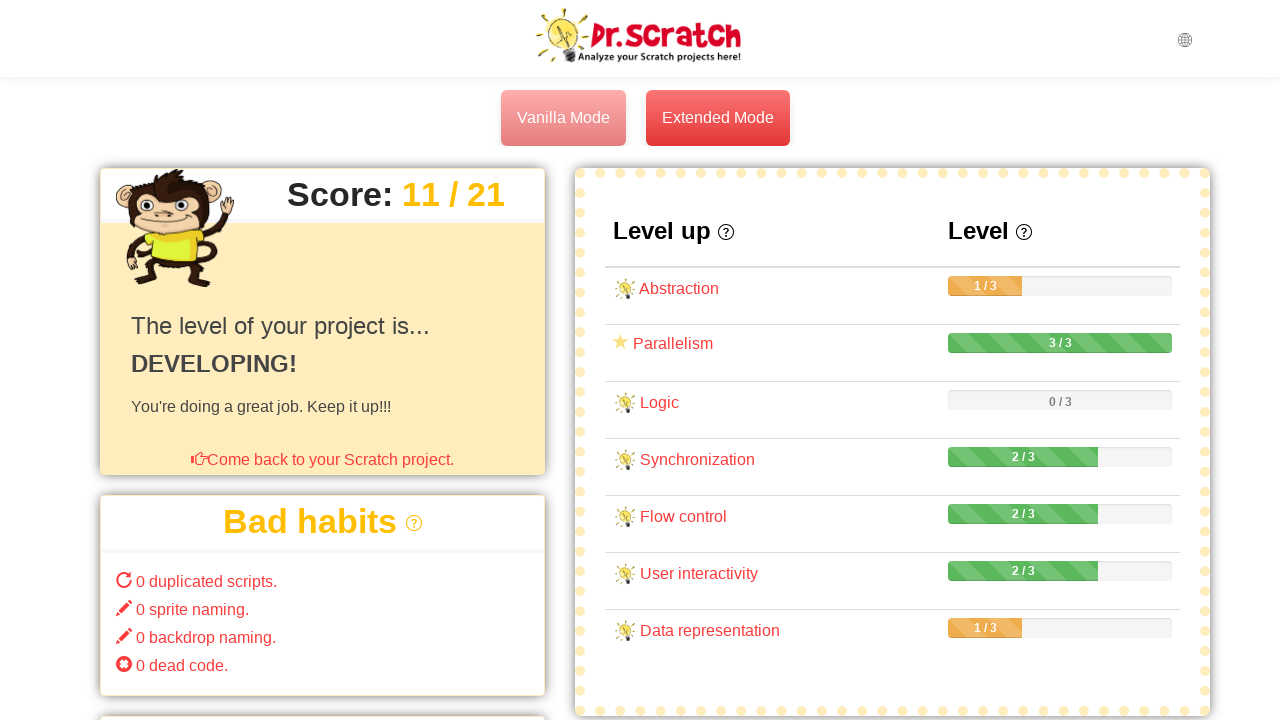

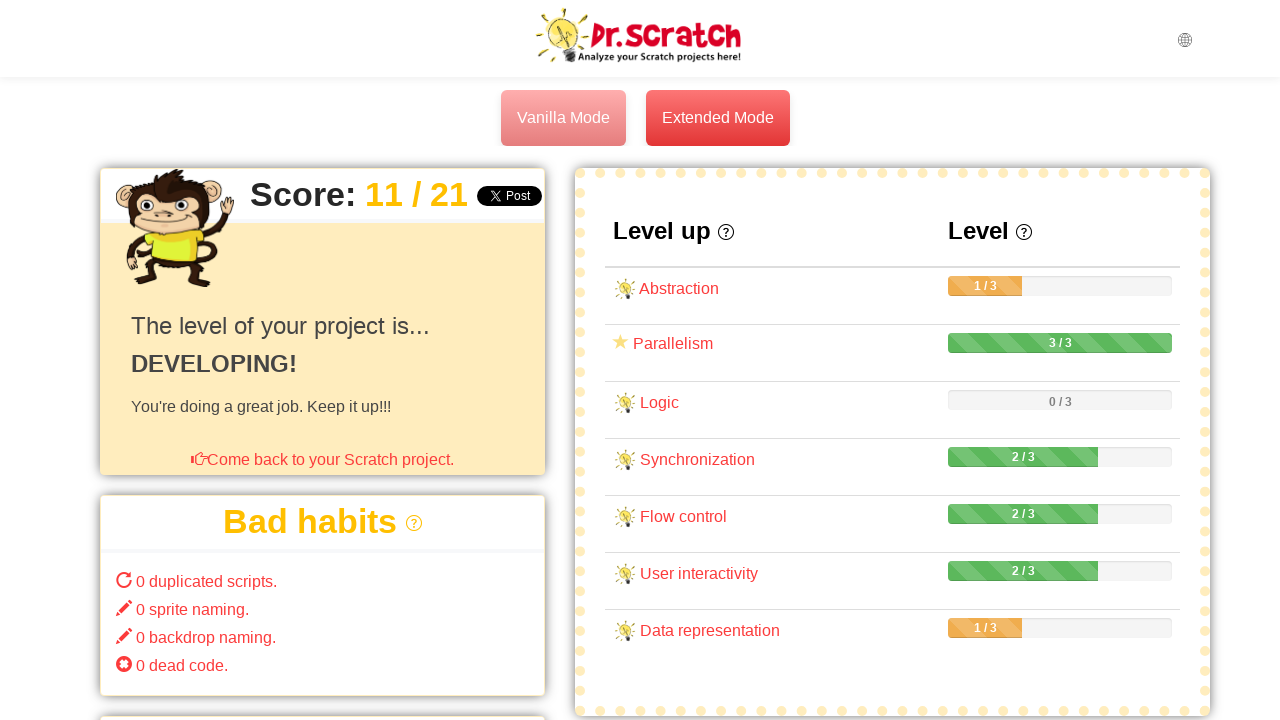